Tests JavaScript alert handling by navigating to the alerts page, clicking a button to trigger an alert, and accepting it.

Starting URL: https://www.lambdatest.com/selenium-playground/

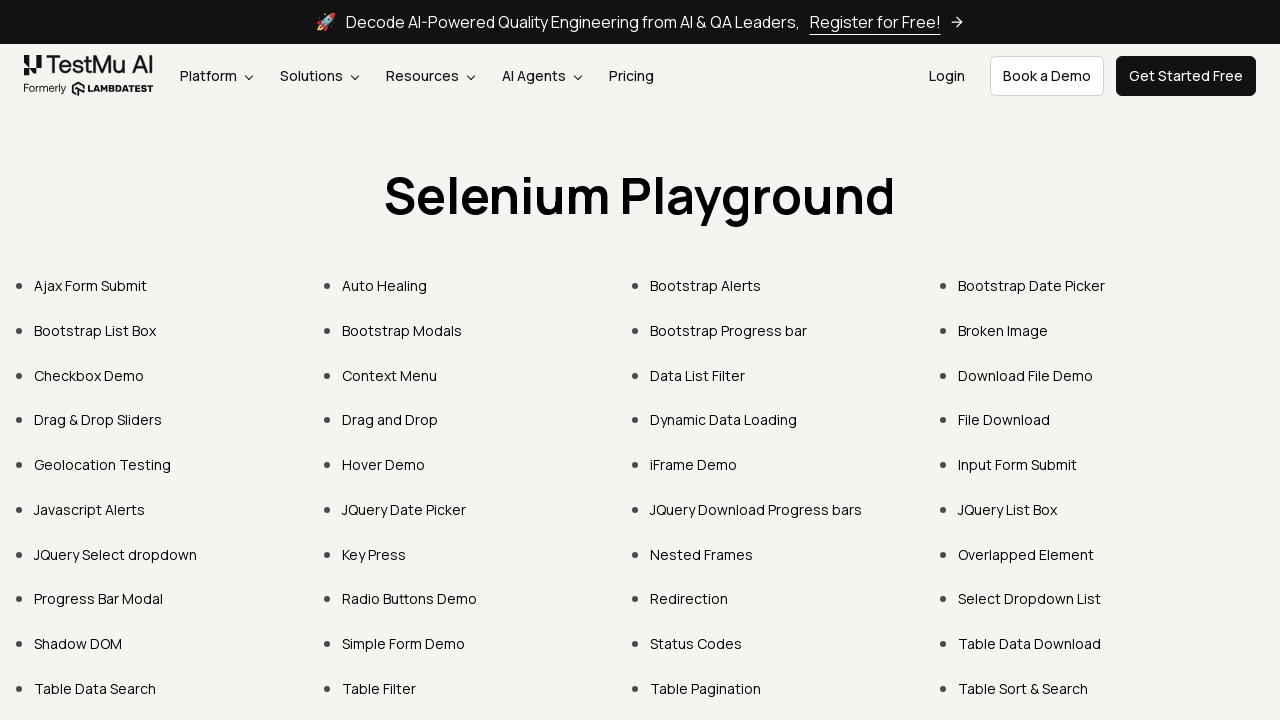

Clicked on Javascript Alerts link at (90, 509) on text=Javascript Alerts
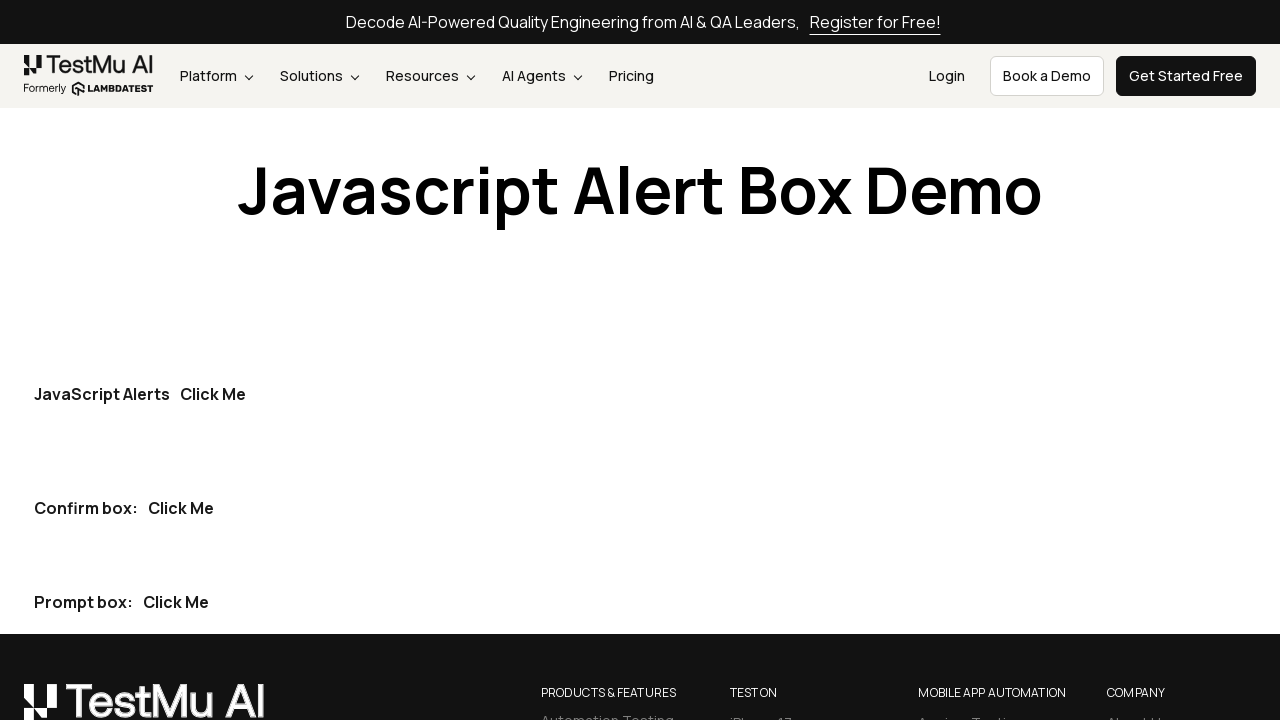

Set up dialog handler to accept alerts
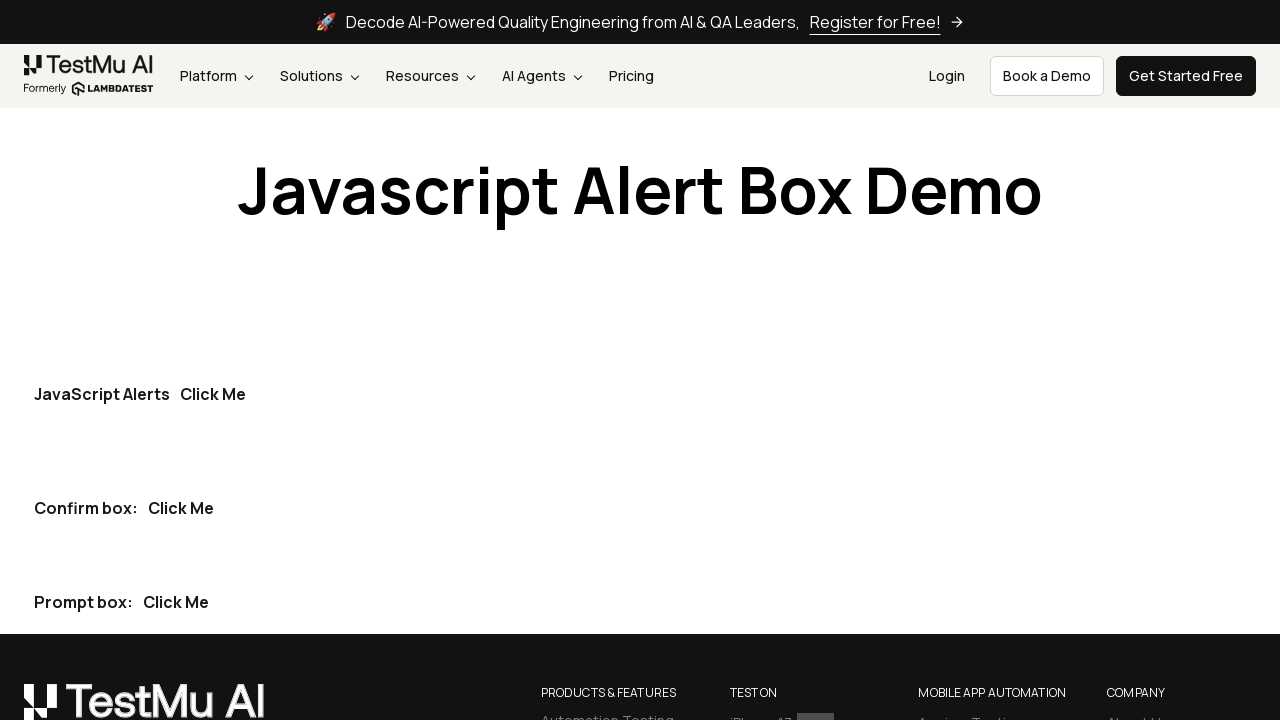

Clicked the first 'Click Me' button to trigger alert at (213, 394) on button:has-text("Click Me") >> nth=0
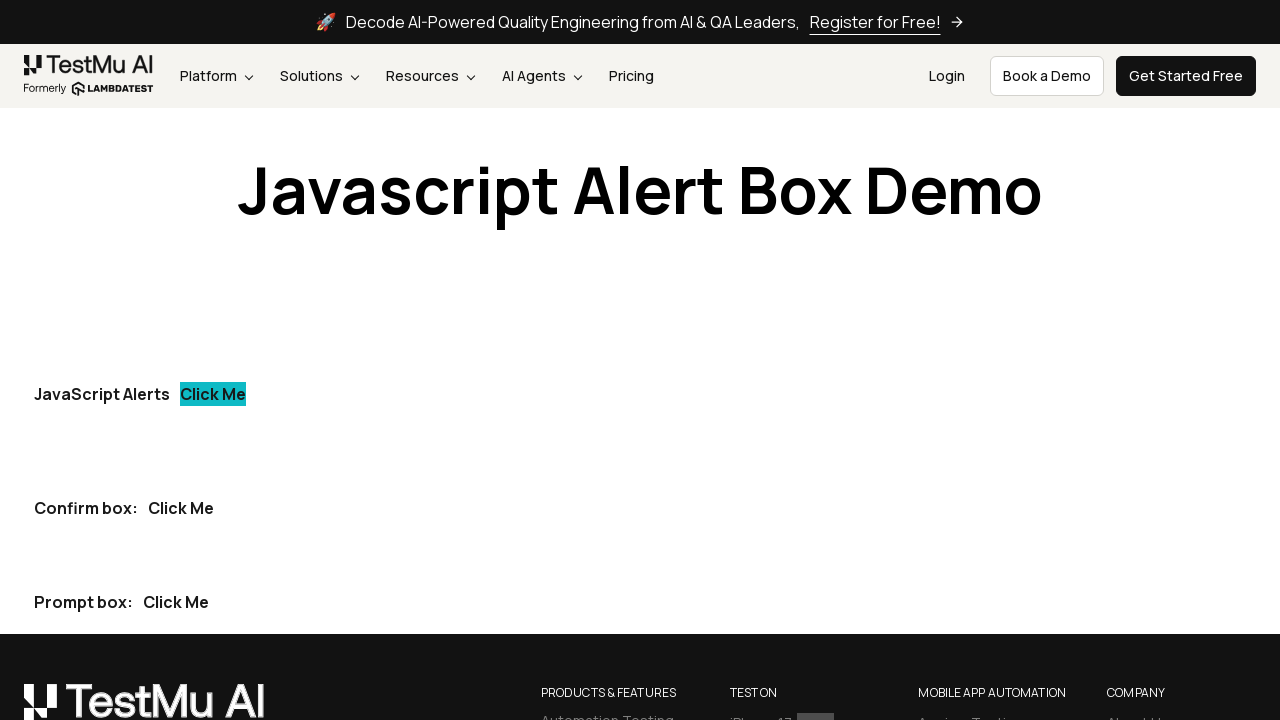

Waited 500ms for alert to be processed
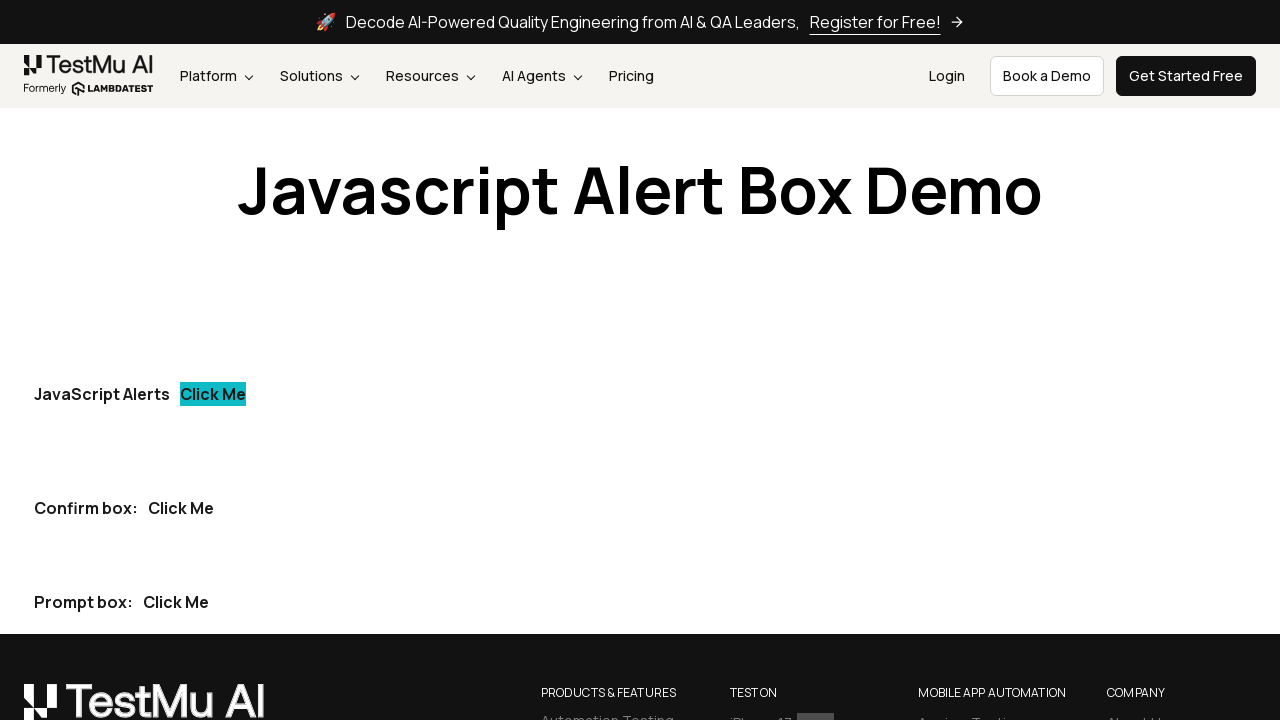

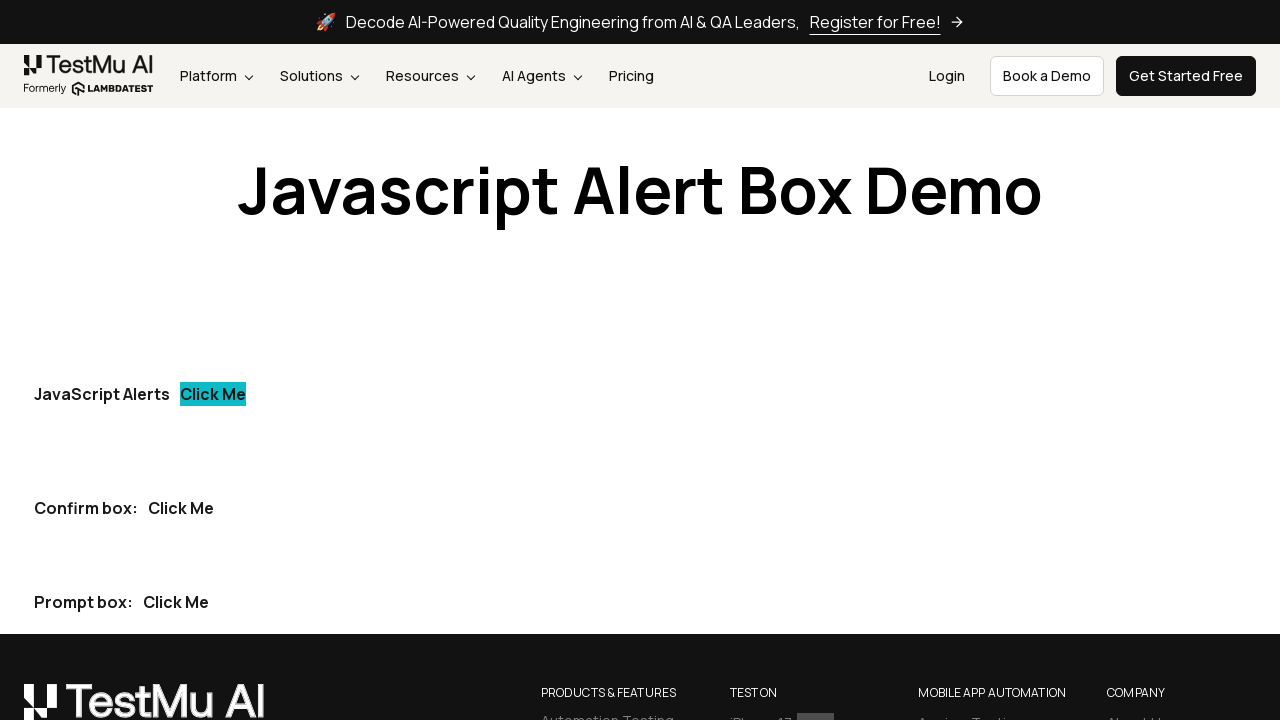